Navigates to BlazeDemo flight booking site, clicks the find flights button, and verifies that flight prices are displayed in the results table

Starting URL: https://www.blazedemo.com/

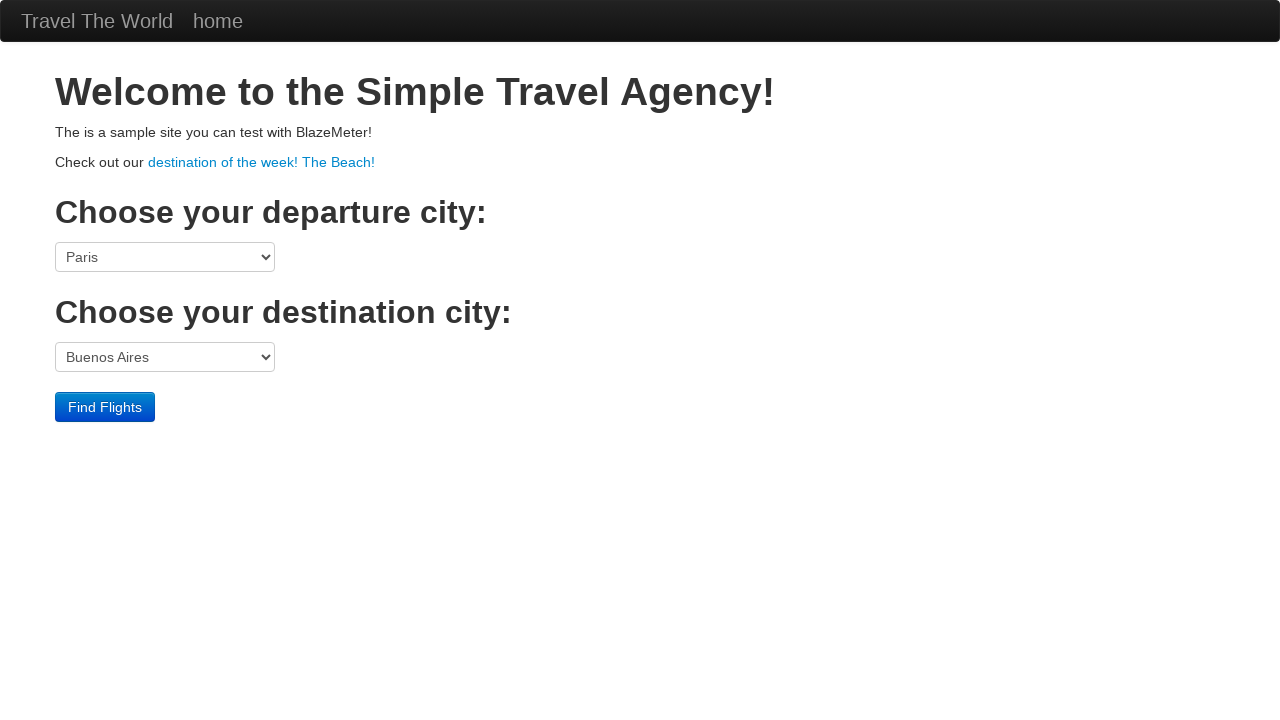

Clicked the find flights button at (105, 407) on input[type='submit']
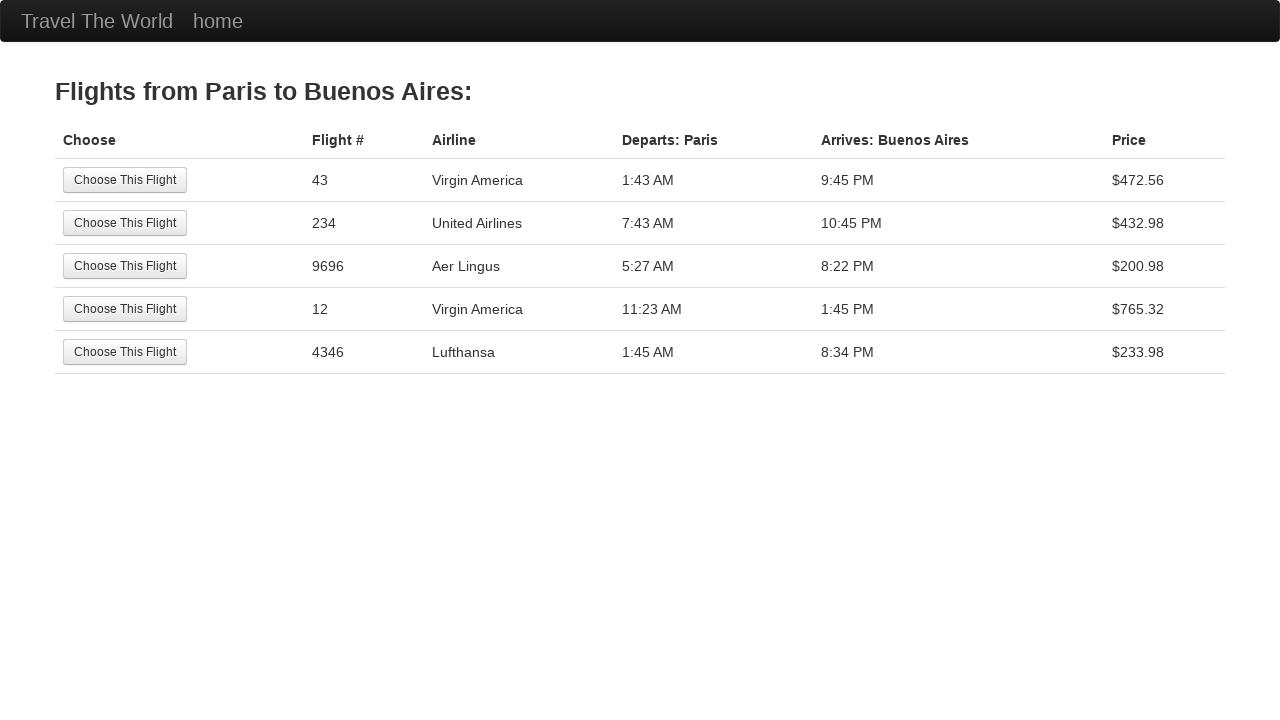

Flights table loaded
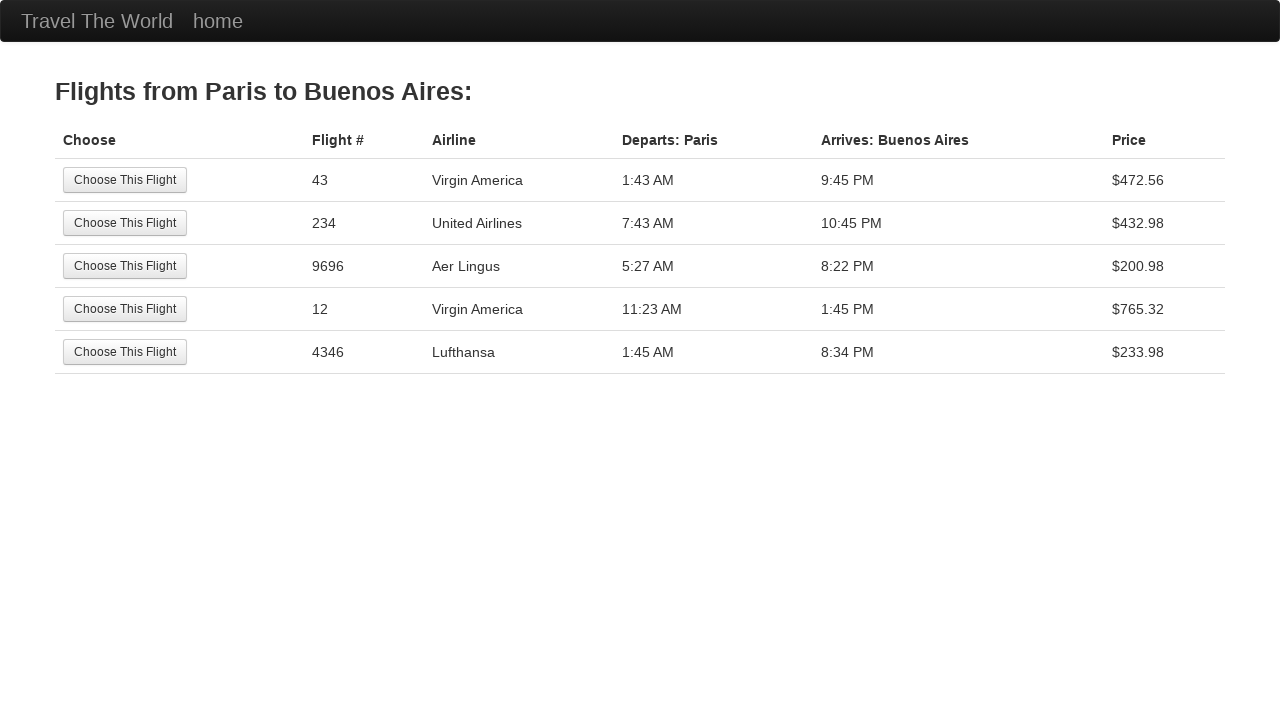

Verified that flight prices are displayed in the results table
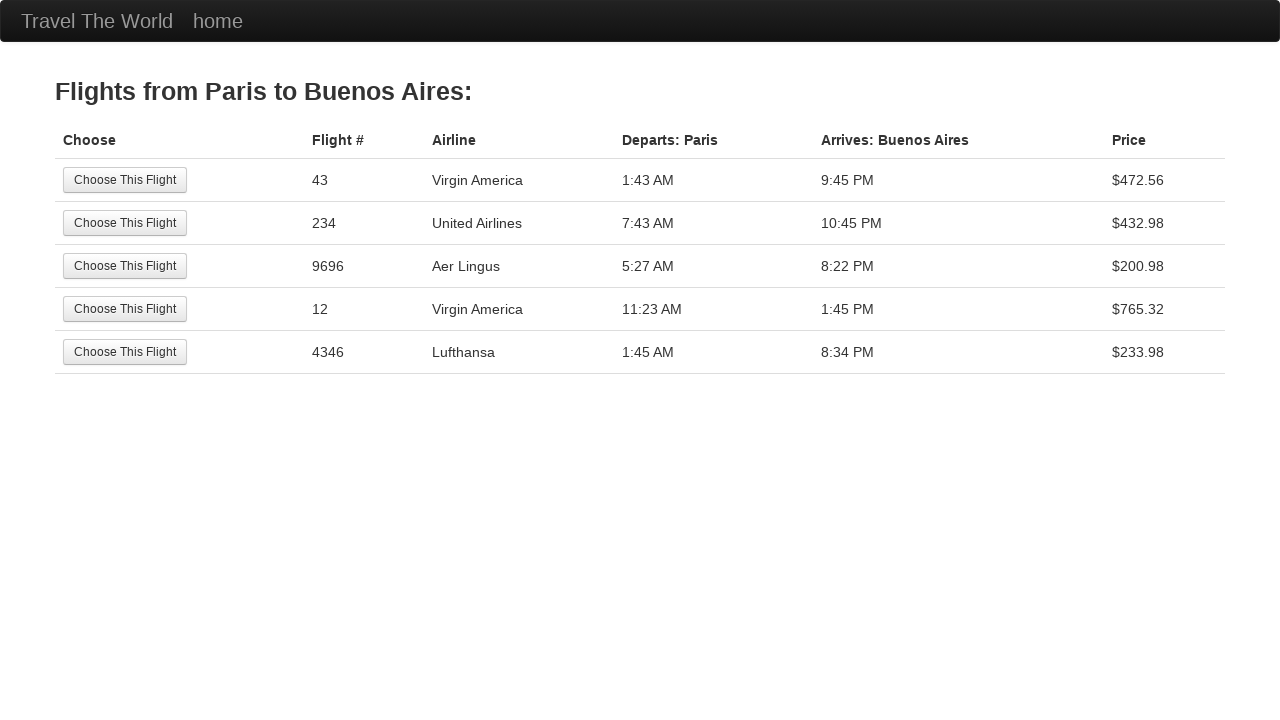

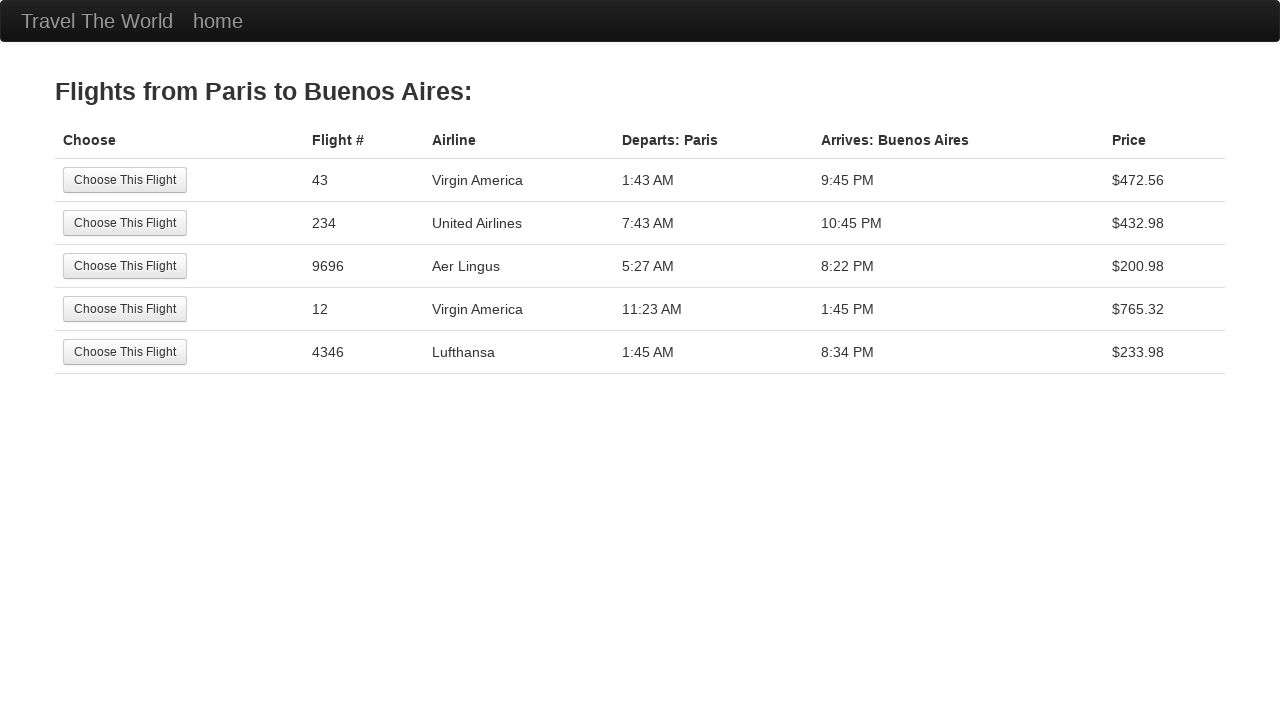